Navigates to the Dutch weather service (KNMI) forecast page and clicks on a link to expand the full weather text, then verifies the weather content section is visible.

Starting URL: https://knmi.nl/nederland-nu/weer/verwachtingen

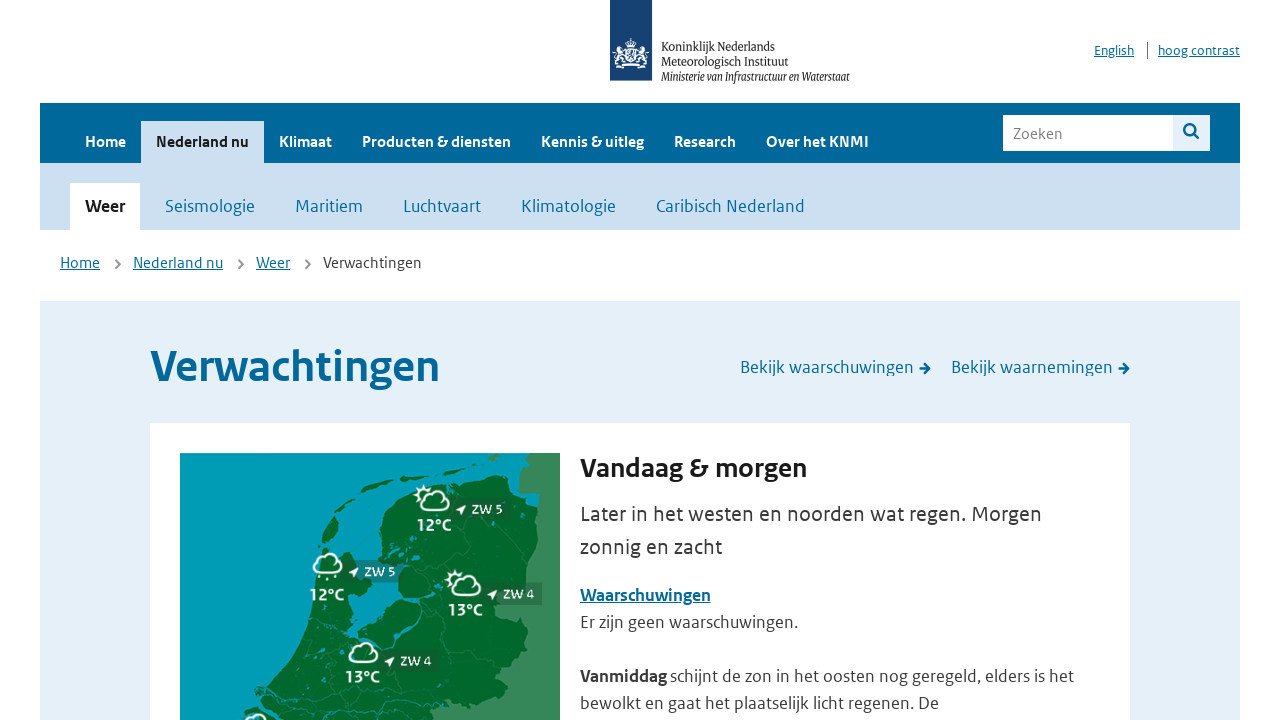

Navigated to KNMI Dutch weather forecast page
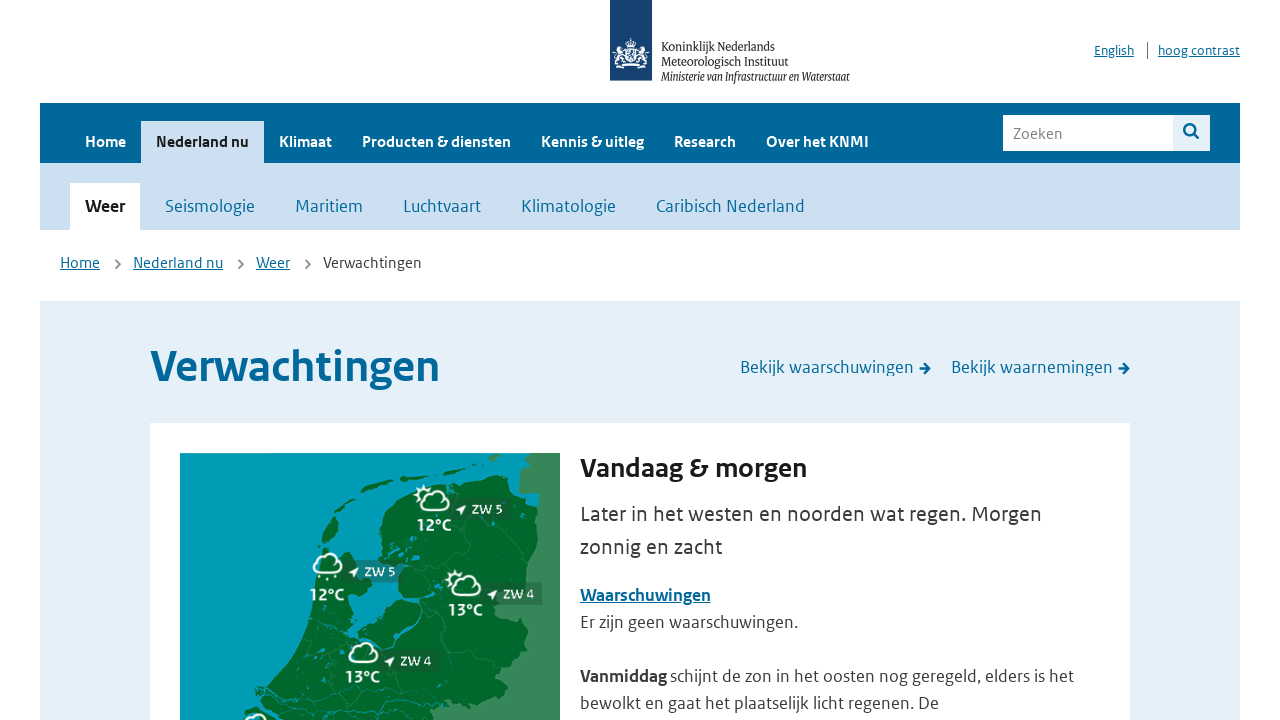

Clicked link to expand full weather text at (675, 360) on xpath=//*[@id="weather"]/div[1]/div/div[2]/div[2]/p[3]/a
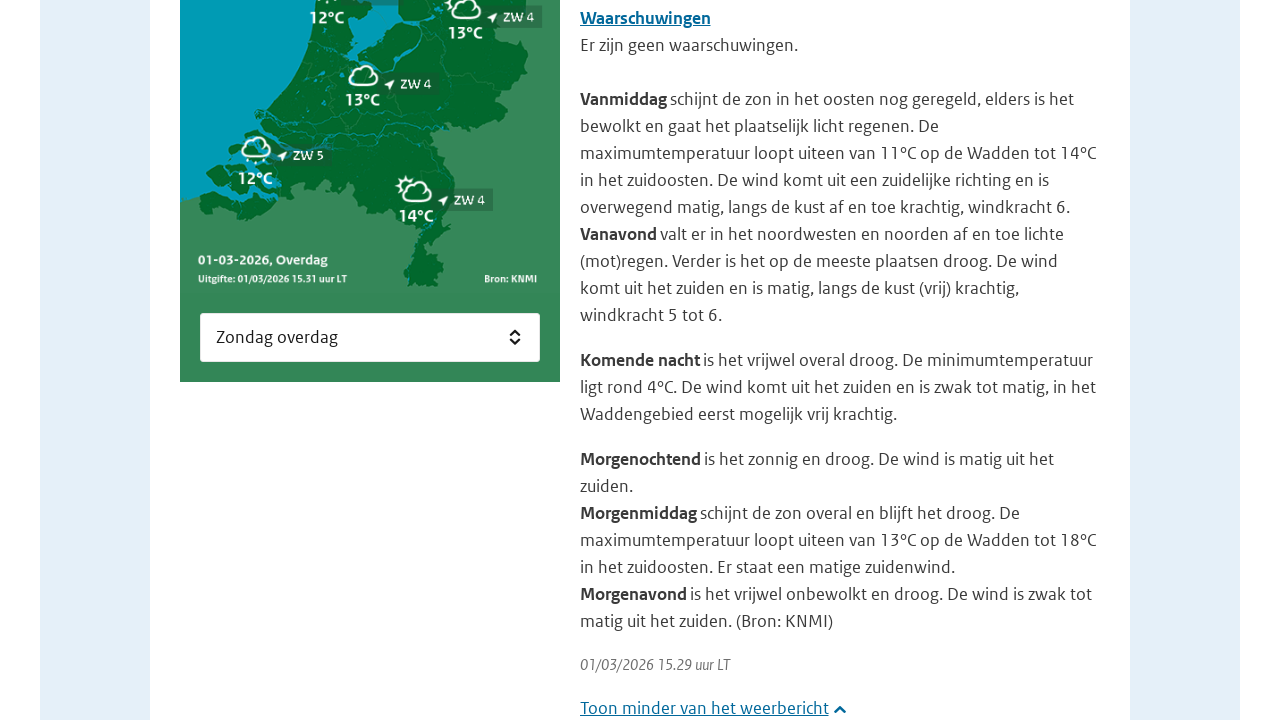

Weather content section became visible
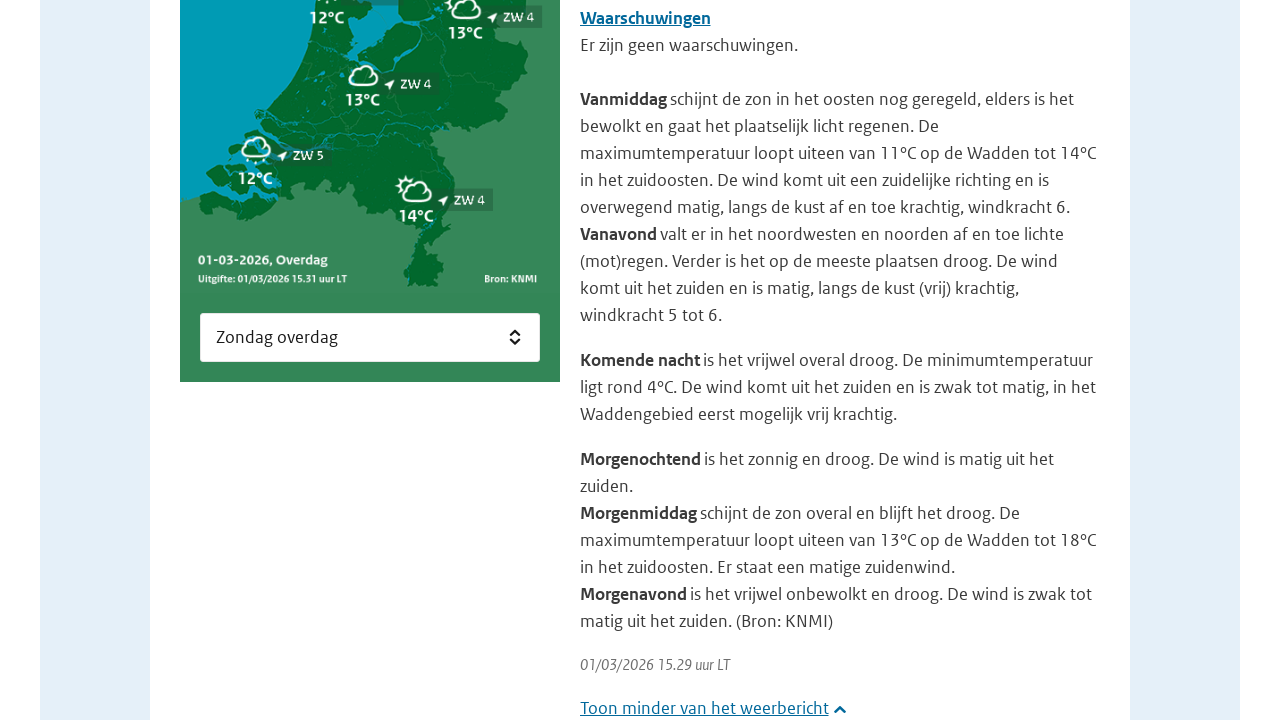

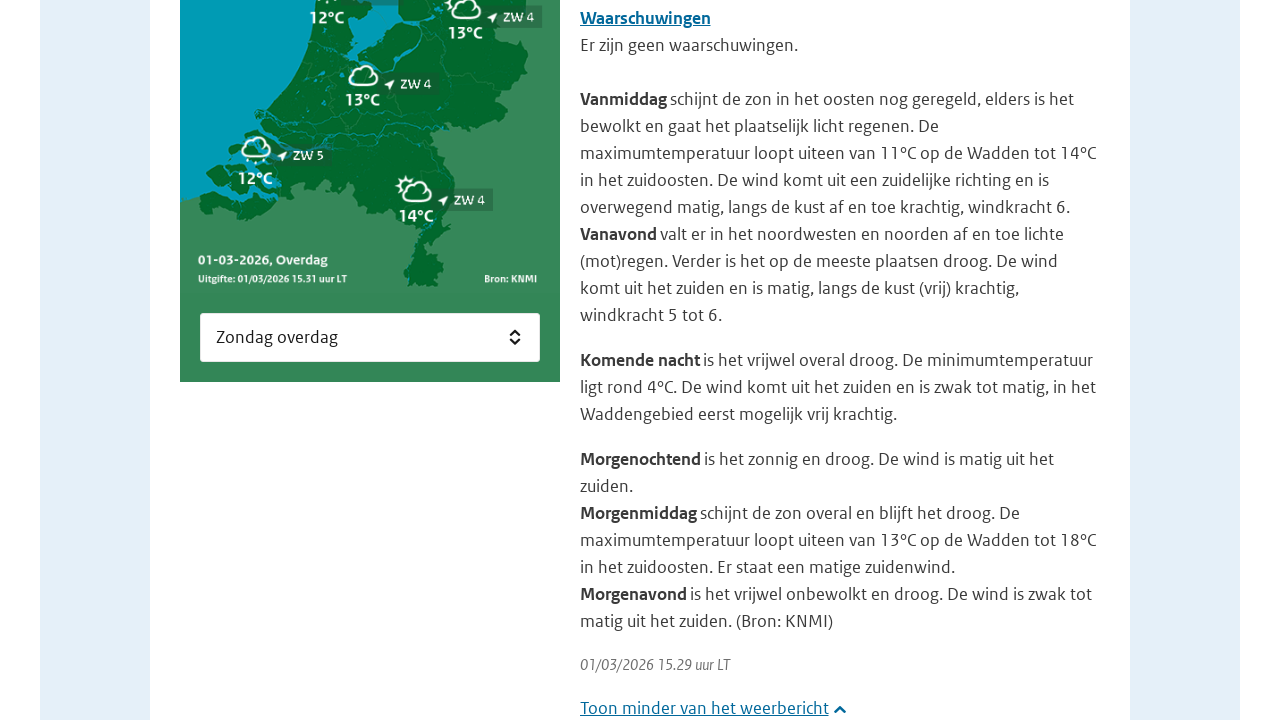